Verifies that clicking the 'Make Appointment' button navigates to the login page by checking the URL change

Starting URL: https://katalon-demo-cura.herokuapp.com/

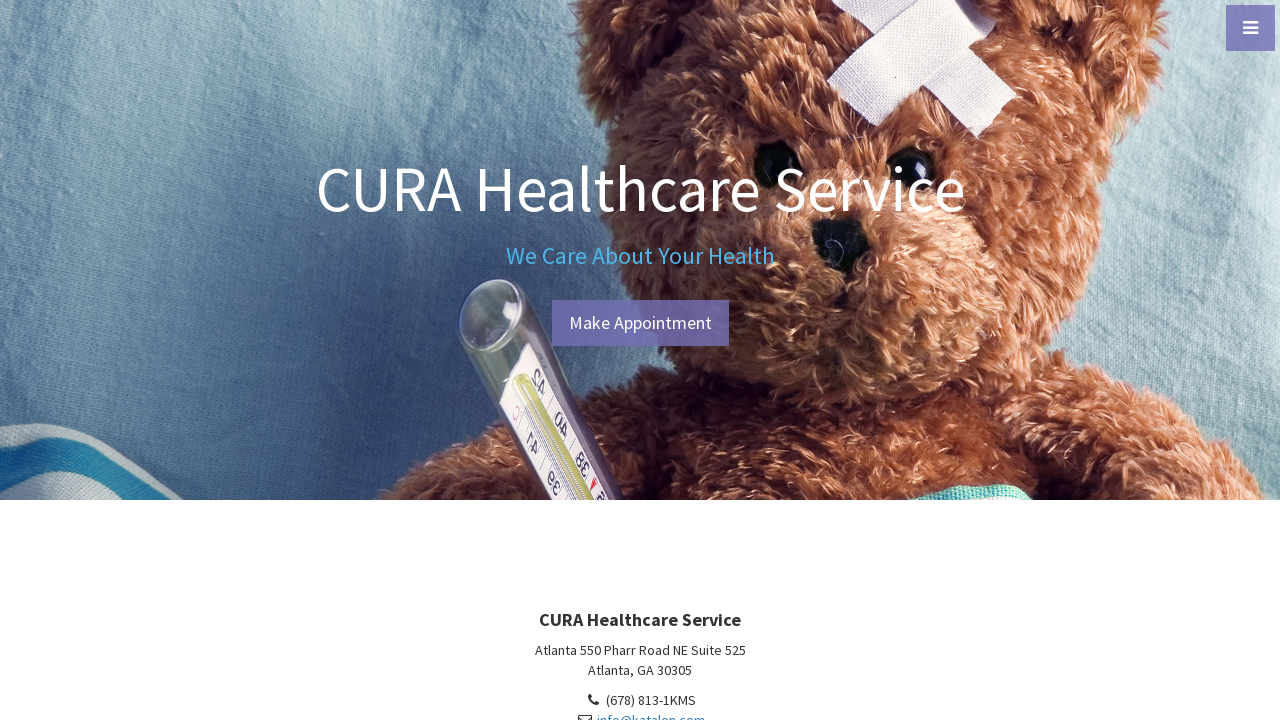

Clicked 'Make Appointment' button at (640, 323) on #btn-make-appointment
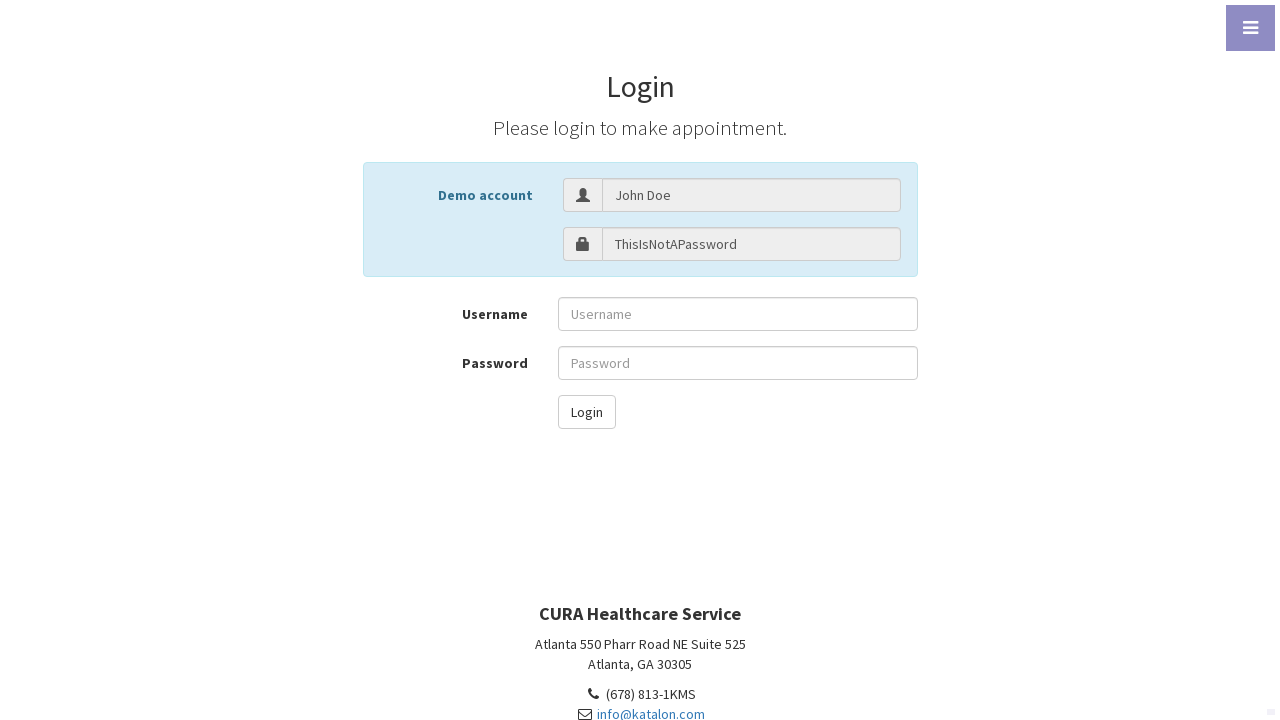

Verified URL changed to login page: https://katalon-demo-cura.herokuapp.com/profile.php#login
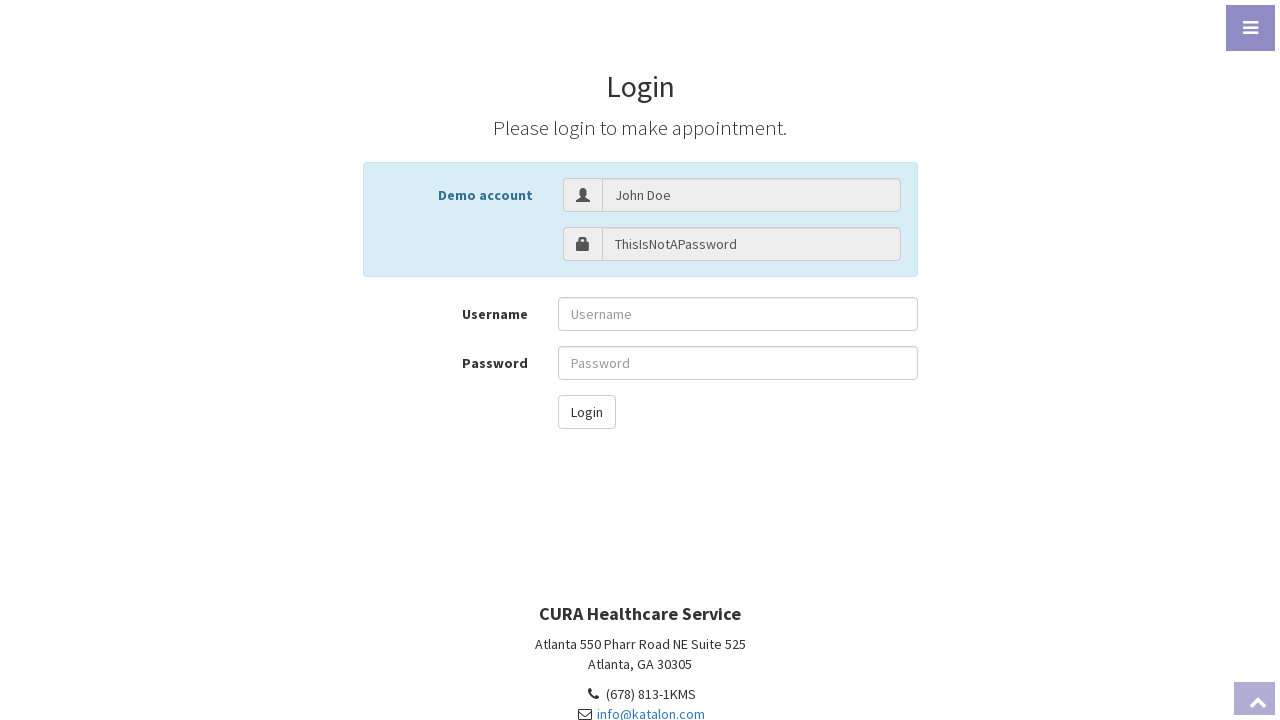

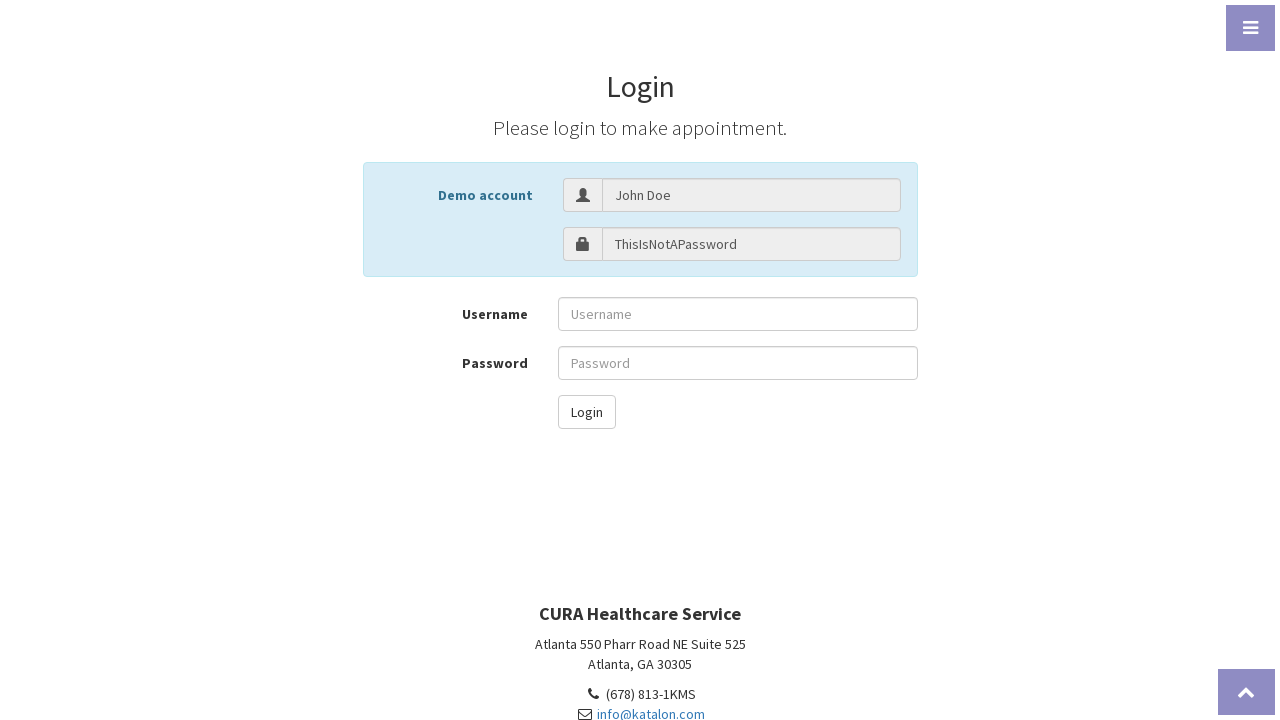